Tests lastName field validation with mixed case and numbers under 50 length

Starting URL: https://buggy.justtestit.org/register

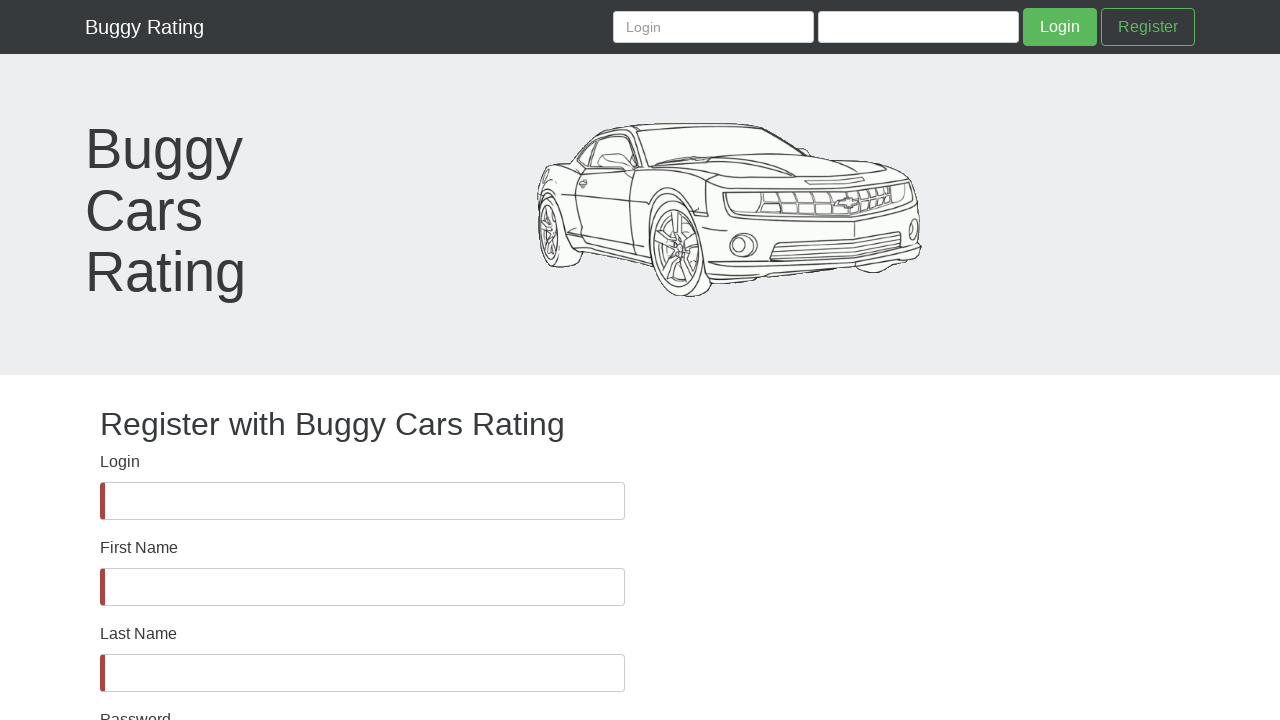

Waited for lastName field to be visible
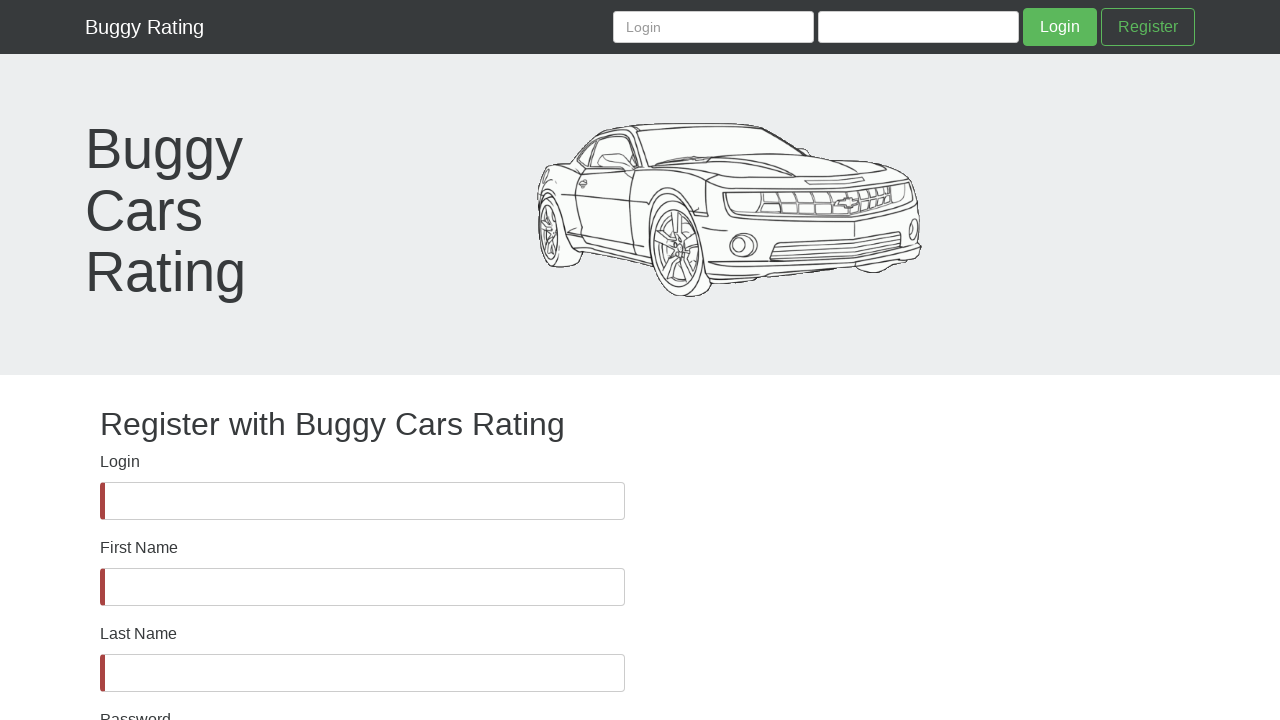

Filled lastName field with mixed case letters and numbers (36 characters) on #lastName
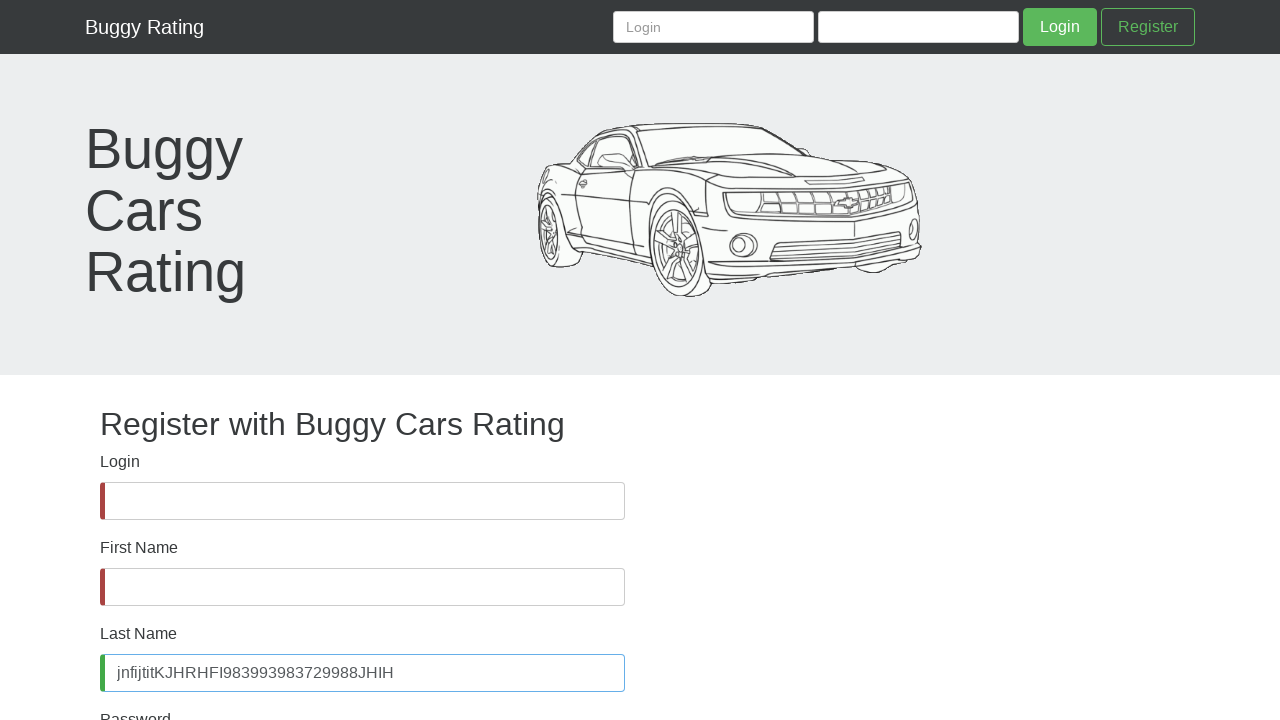

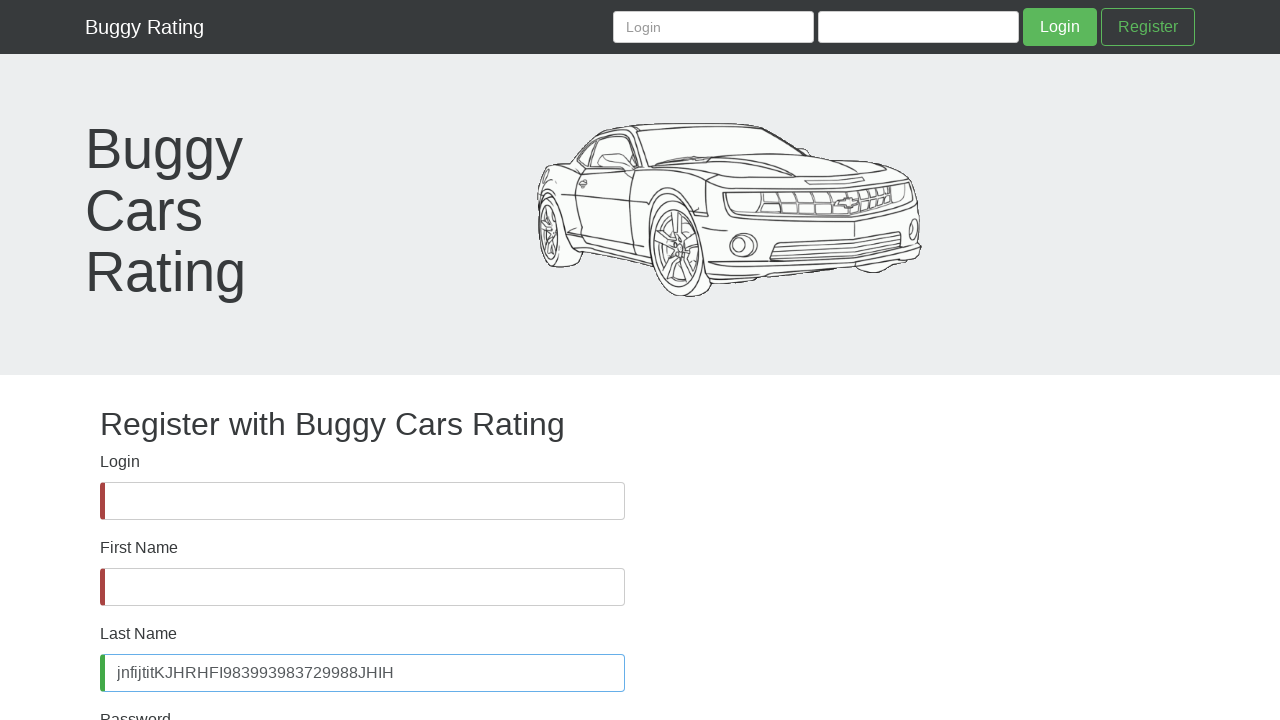